Tests checkbox selection and passenger count dropdown functionality on a travel booking form, verifying checkbox states and updating adult passenger count

Starting URL: https://rahulshettyacademy.com/dropdownsPractise/

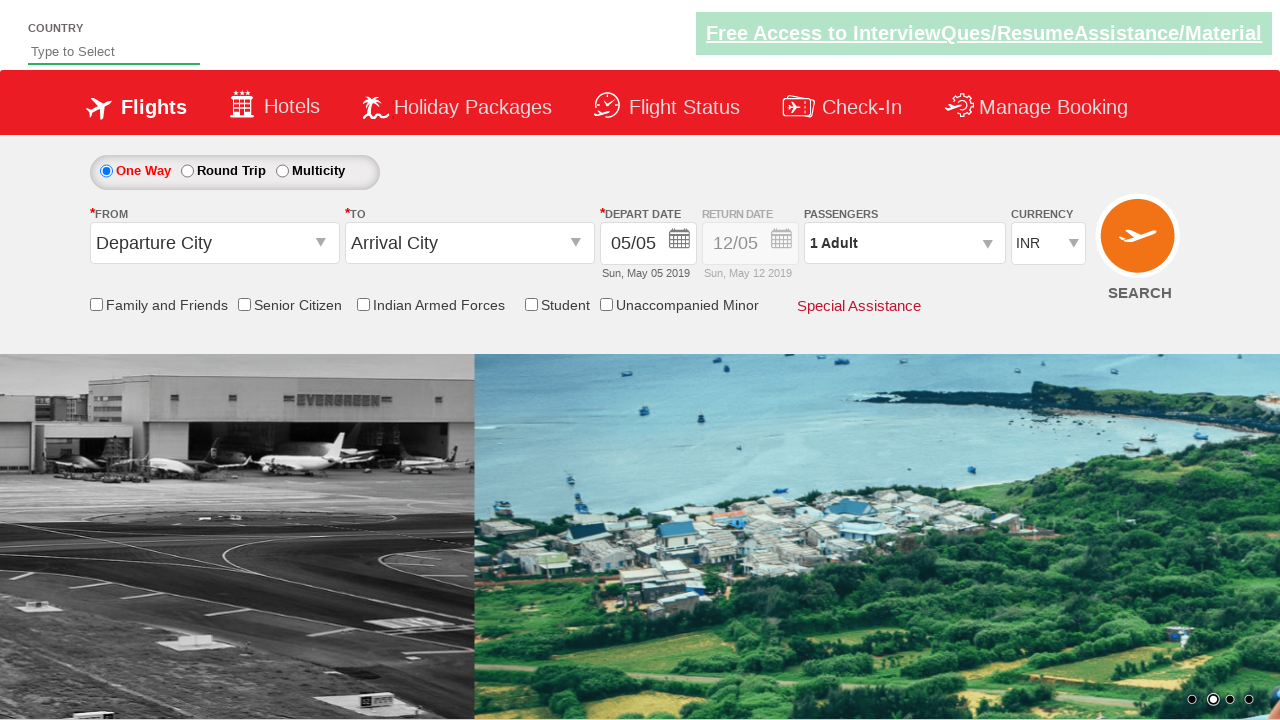

Verified Senior Citizen checkbox is not initially selected
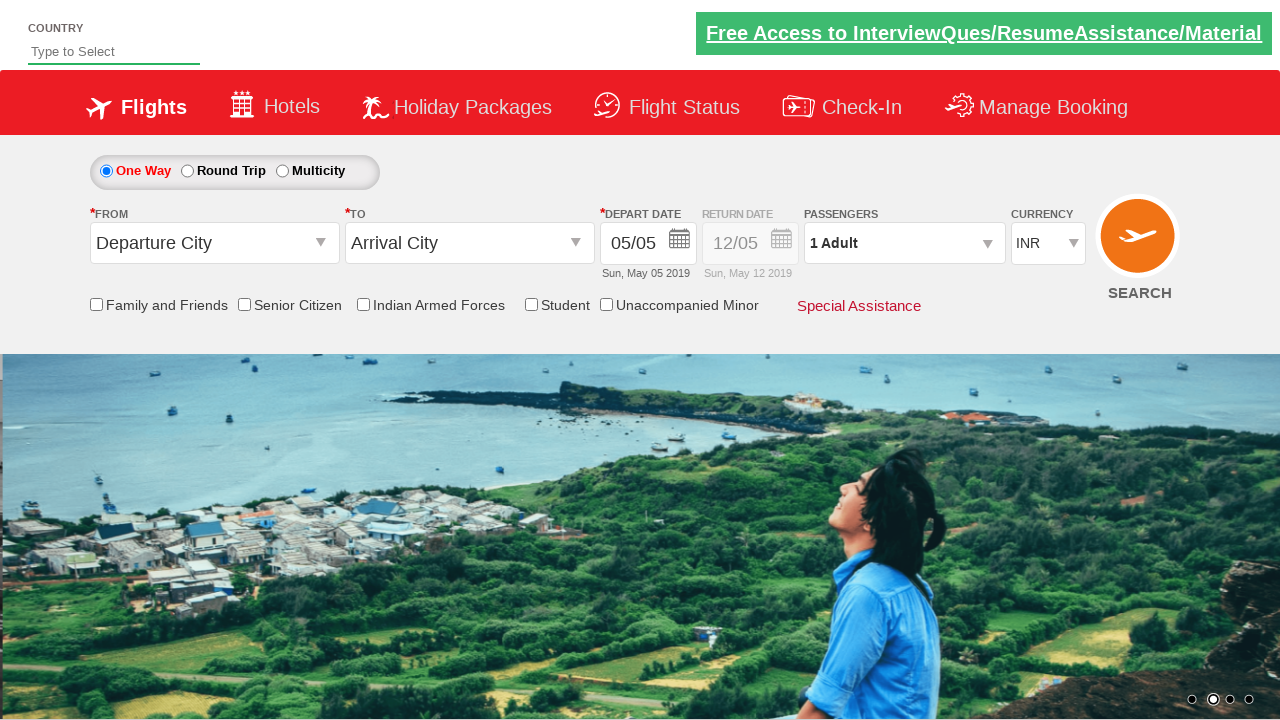

Clicked Senior Citizen checkbox to select it at (244, 304) on input[id*='SeniorCitizenDiscount']
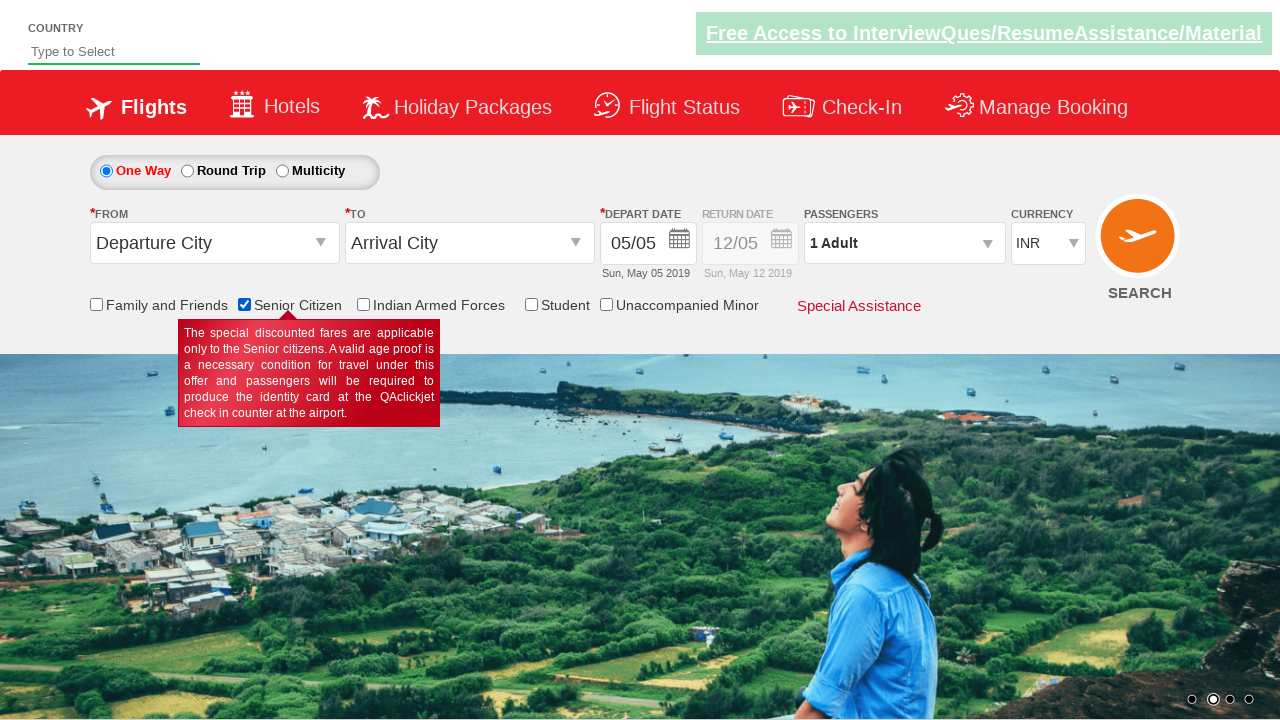

Verified Senior Citizen checkbox is now selected
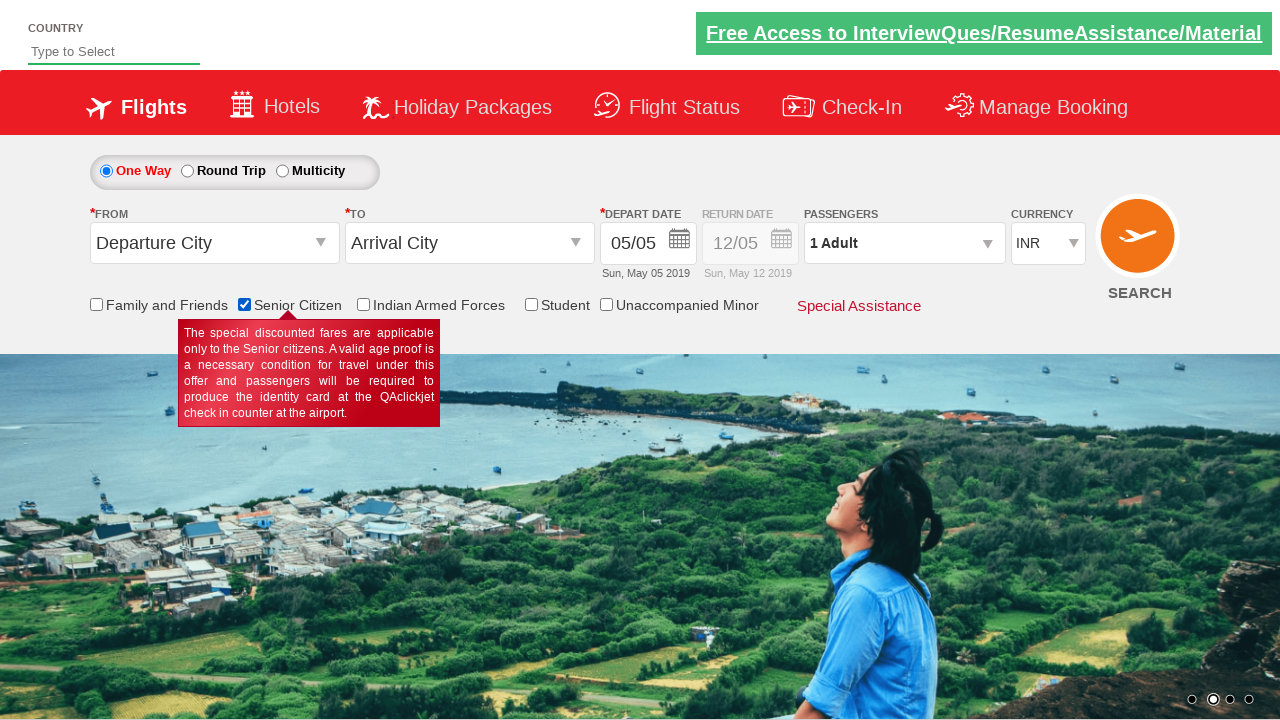

Retrieved total checkbox count: 6
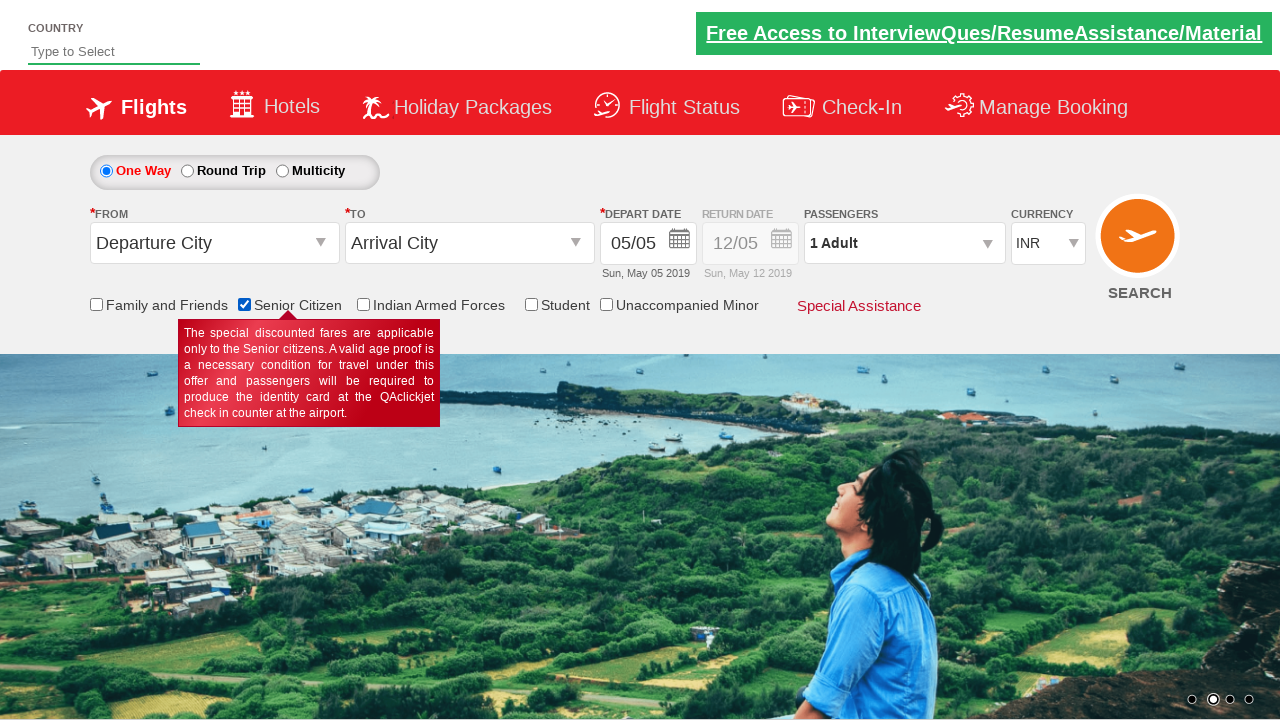

Clicked passenger info dropdown to open it at (904, 243) on #divpaxinfo
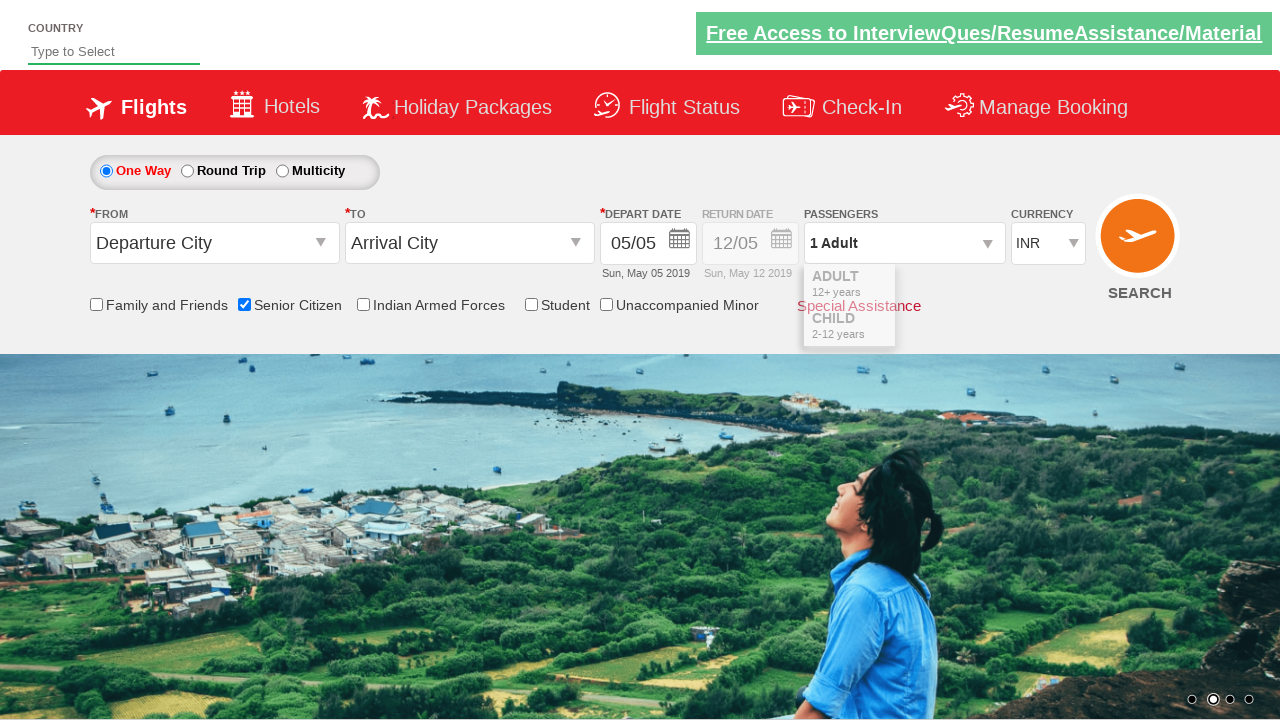

Clicked increase adult button (iteration 1/4) at (982, 288) on #hrefIncAdt
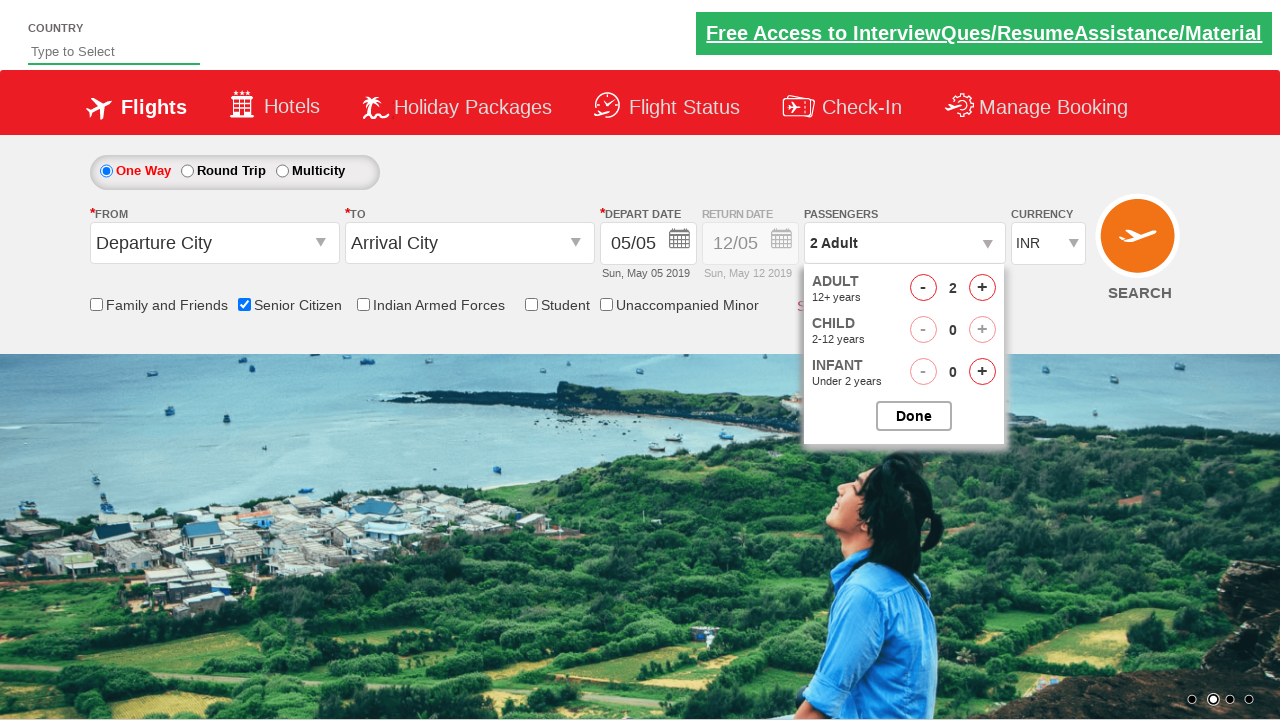

Clicked increase adult button (iteration 2/4) at (982, 288) on #hrefIncAdt
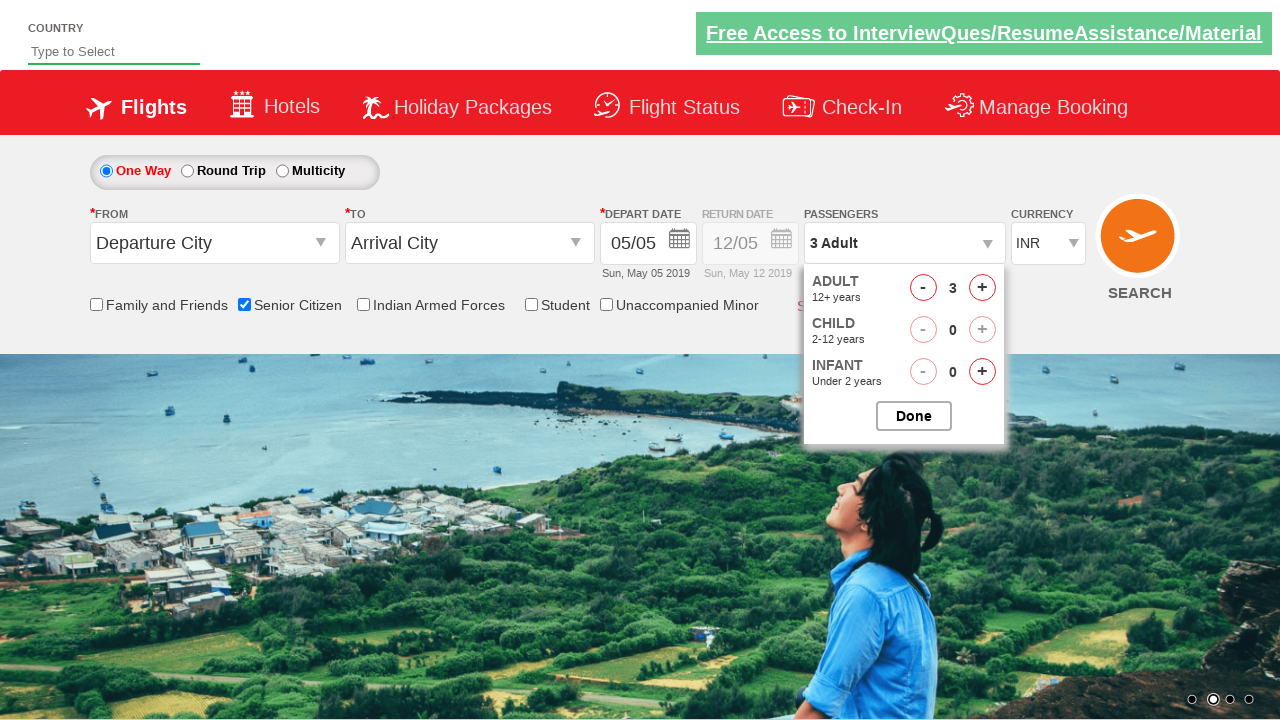

Clicked increase adult button (iteration 3/4) at (982, 288) on #hrefIncAdt
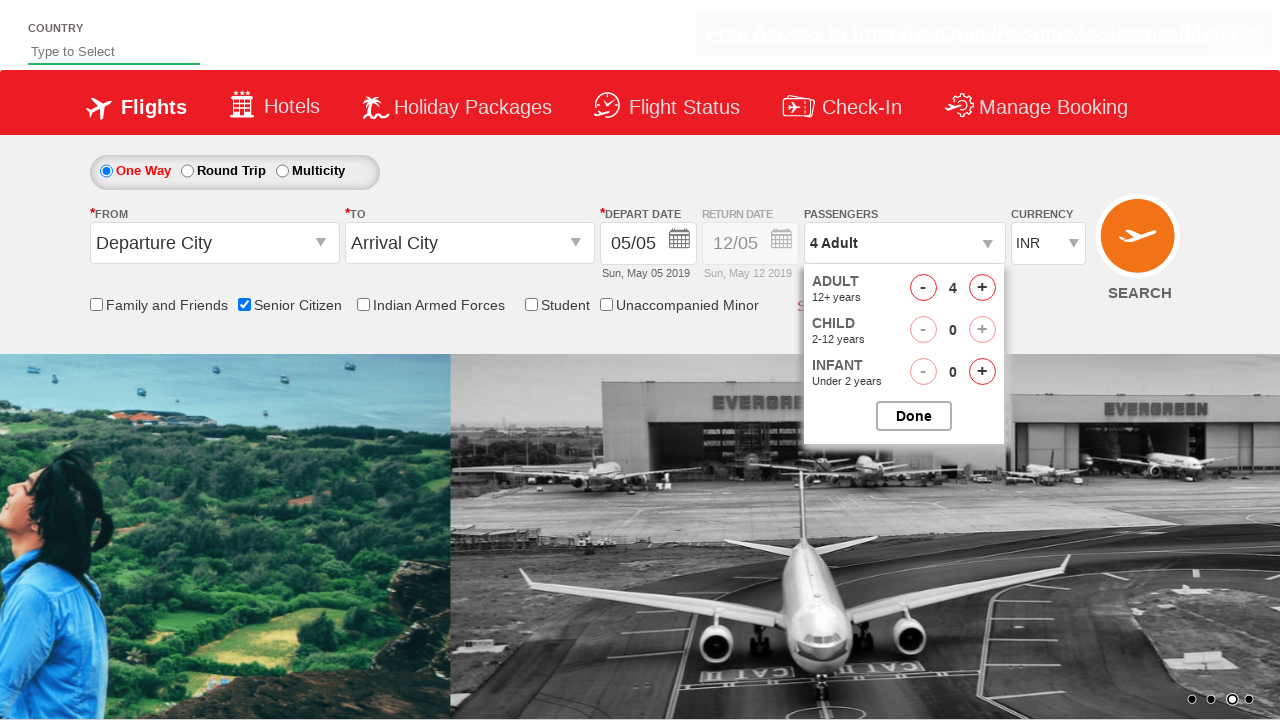

Clicked increase adult button (iteration 4/4) at (982, 288) on #hrefIncAdt
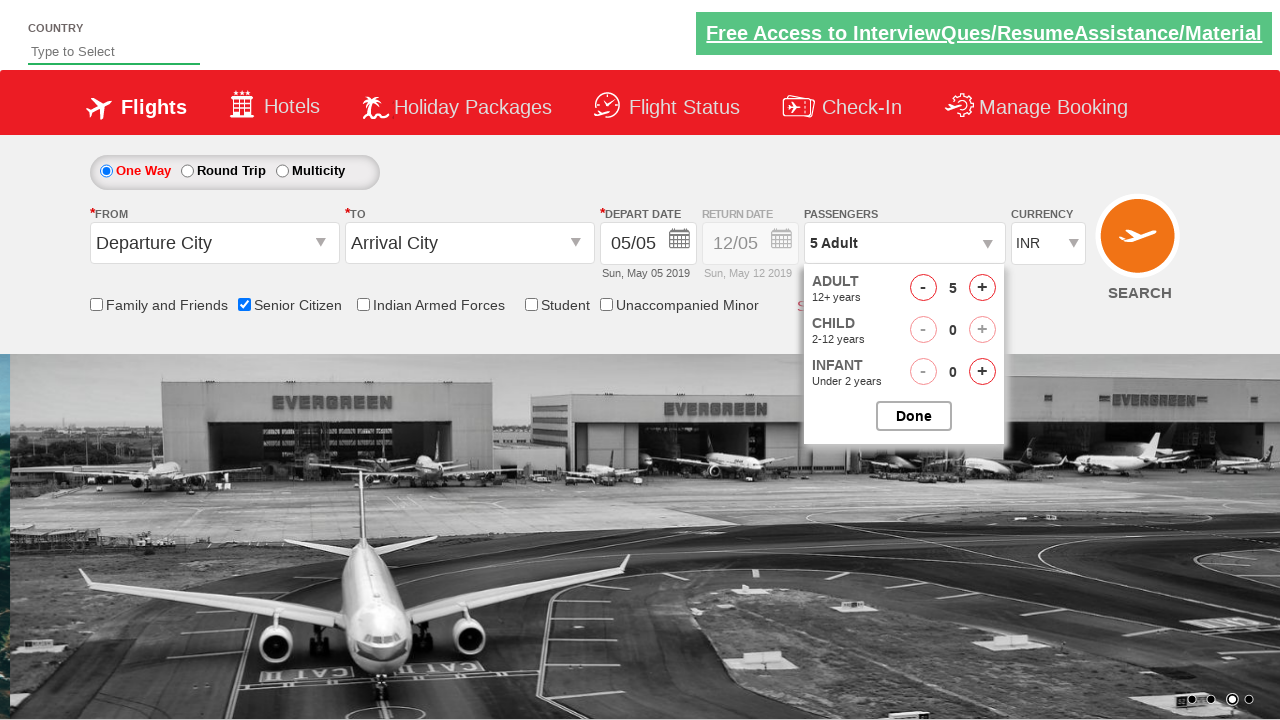

Closed the passenger selection dropdown at (914, 416) on #btnclosepaxoption
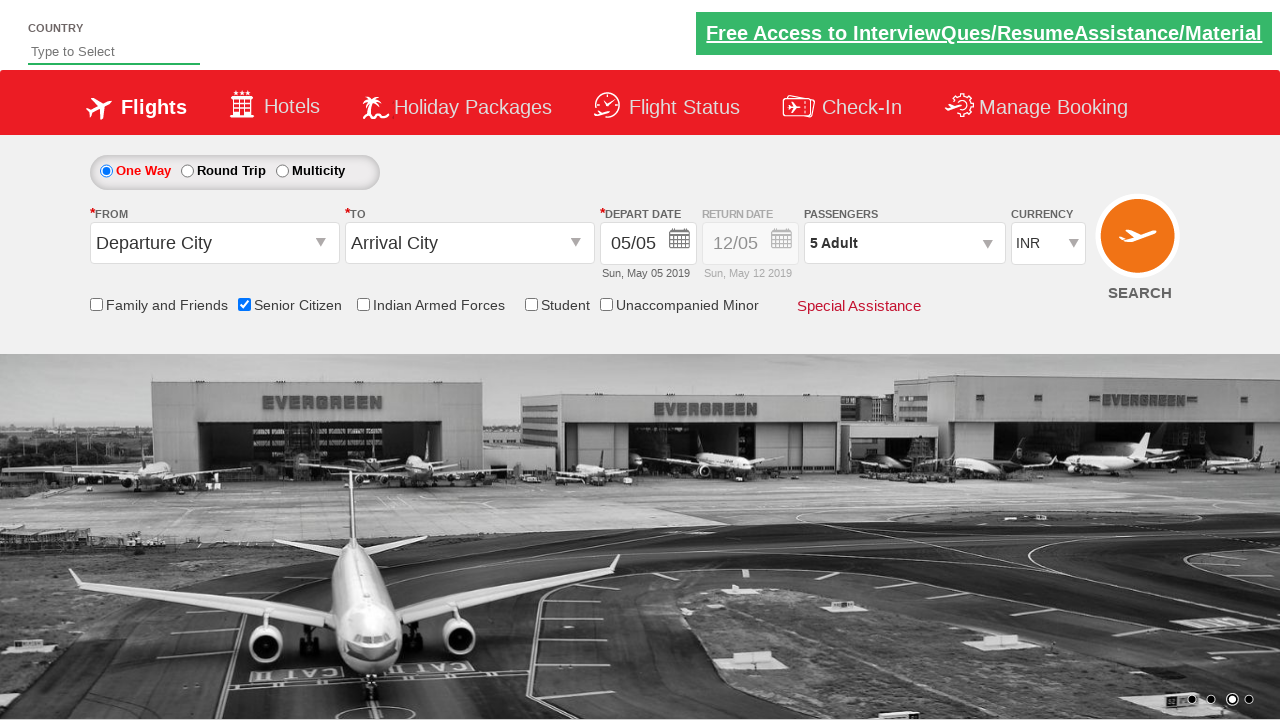

Retrieved passenger count text: '5 Adult'
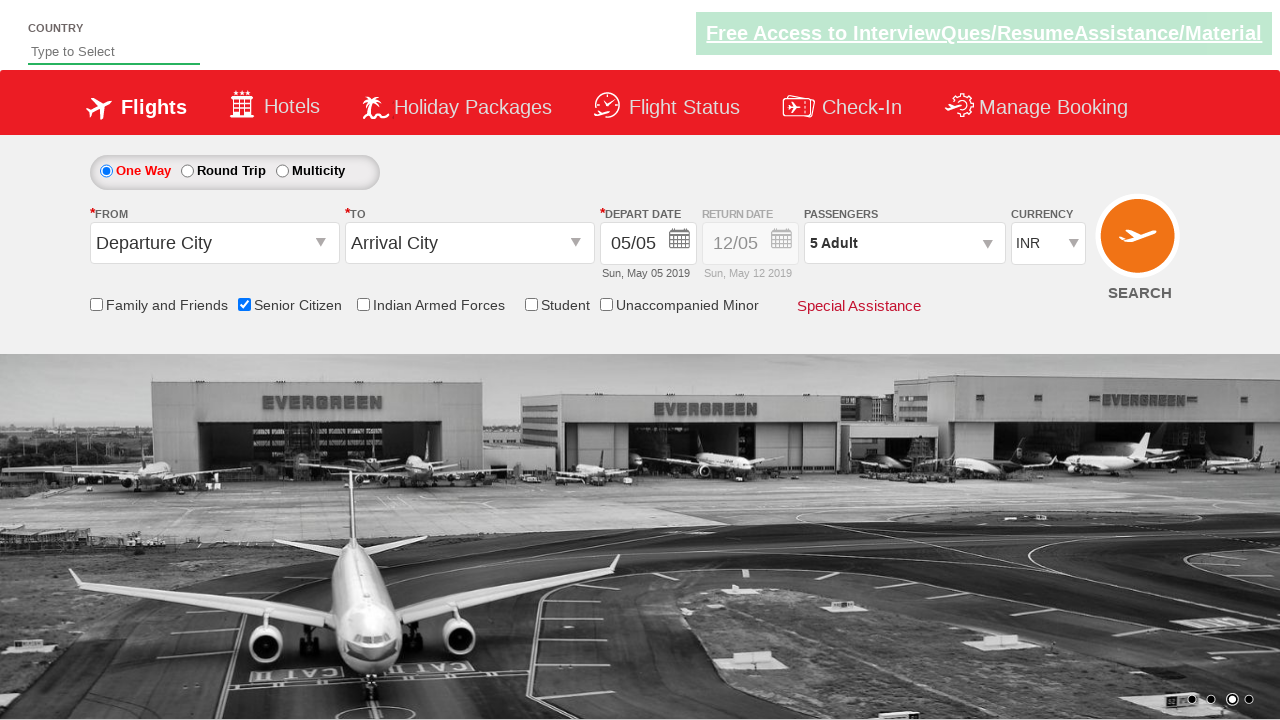

Verified passenger count matches expected value '5 Adult'
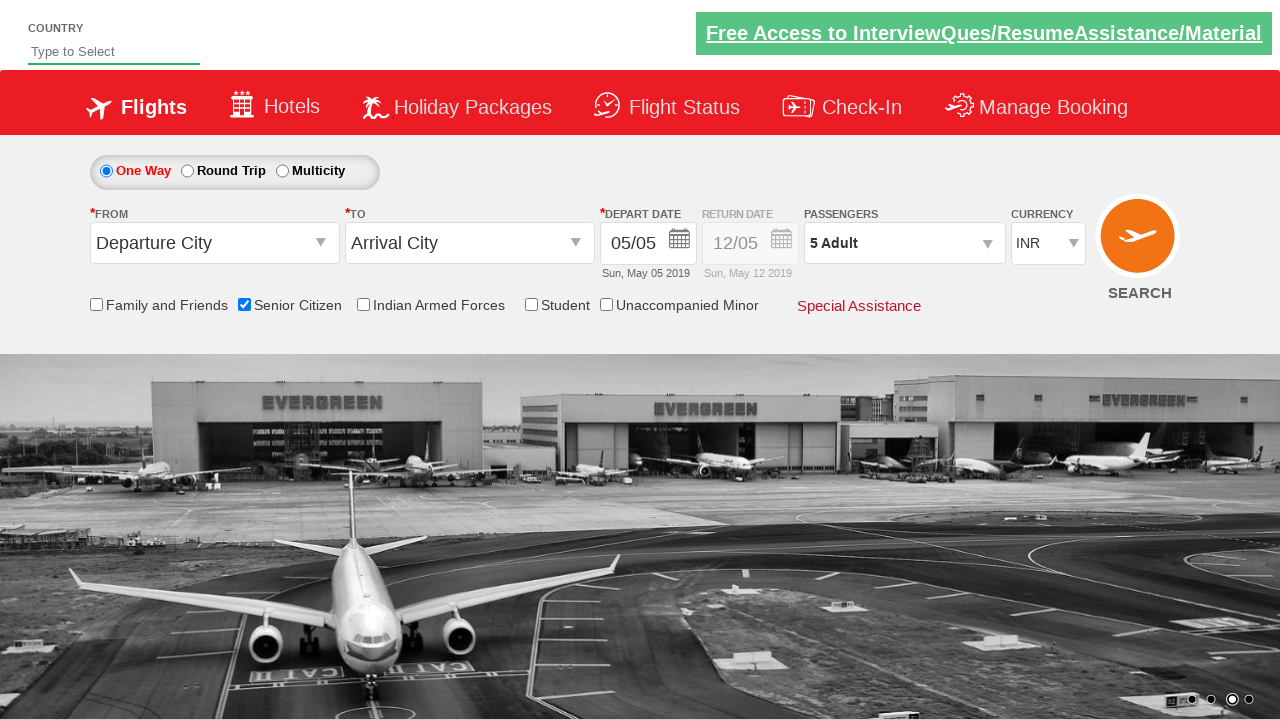

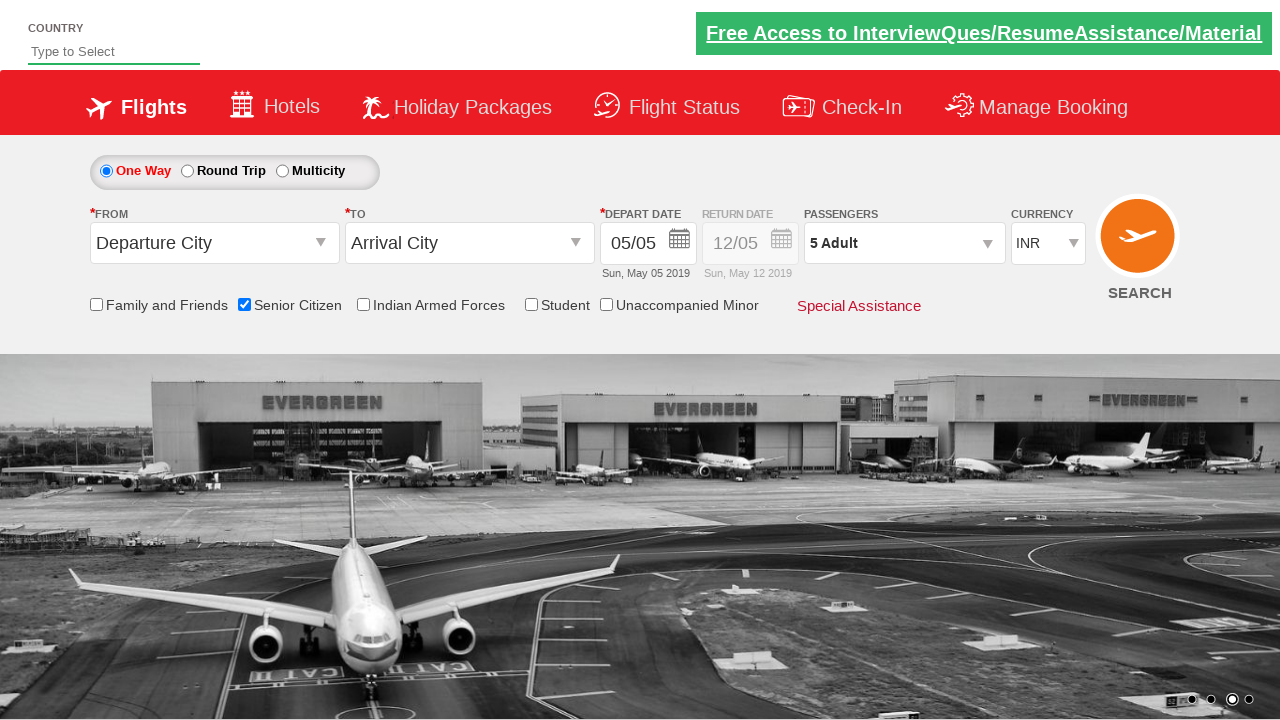